Tests various checkbox interactions on a demo page including basic checkbox, notification checkbox, favorite language selection, and tri-state checkbox

Starting URL: https://leafground.com/checkbox.xhtml

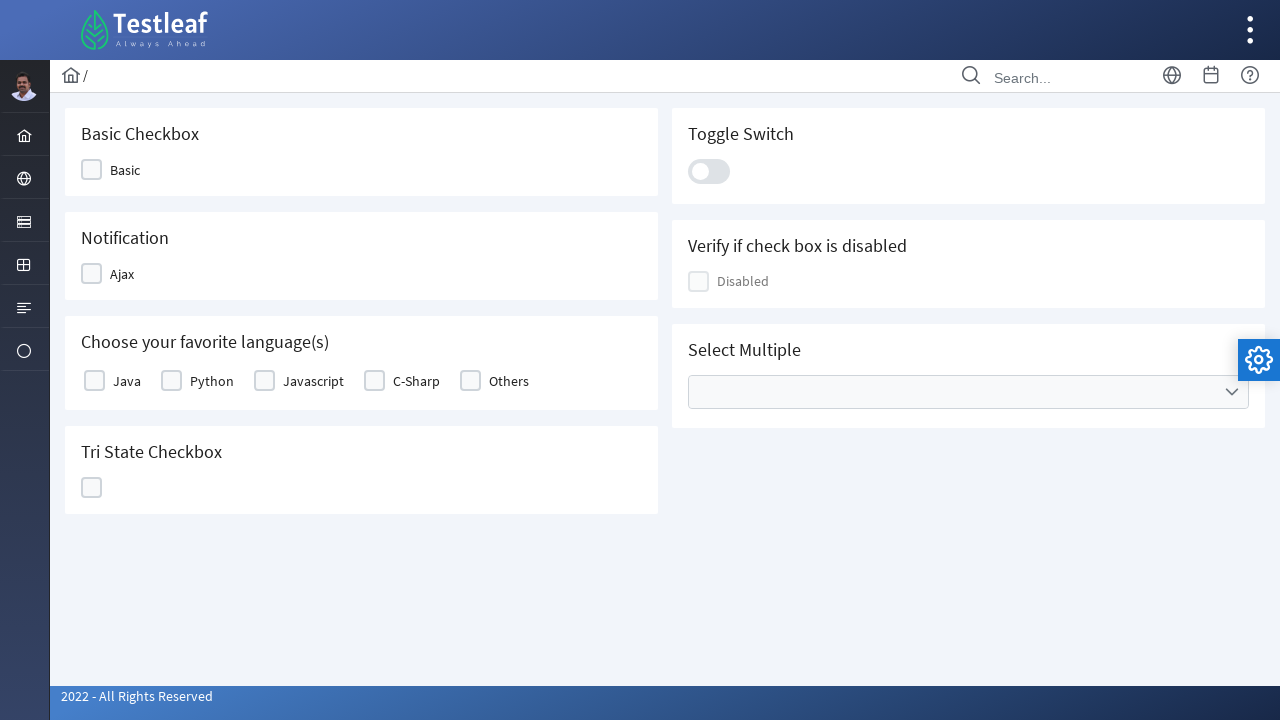

Clicked on the basic checkbox at (125, 170) on xpath=//span[text()='Basic']
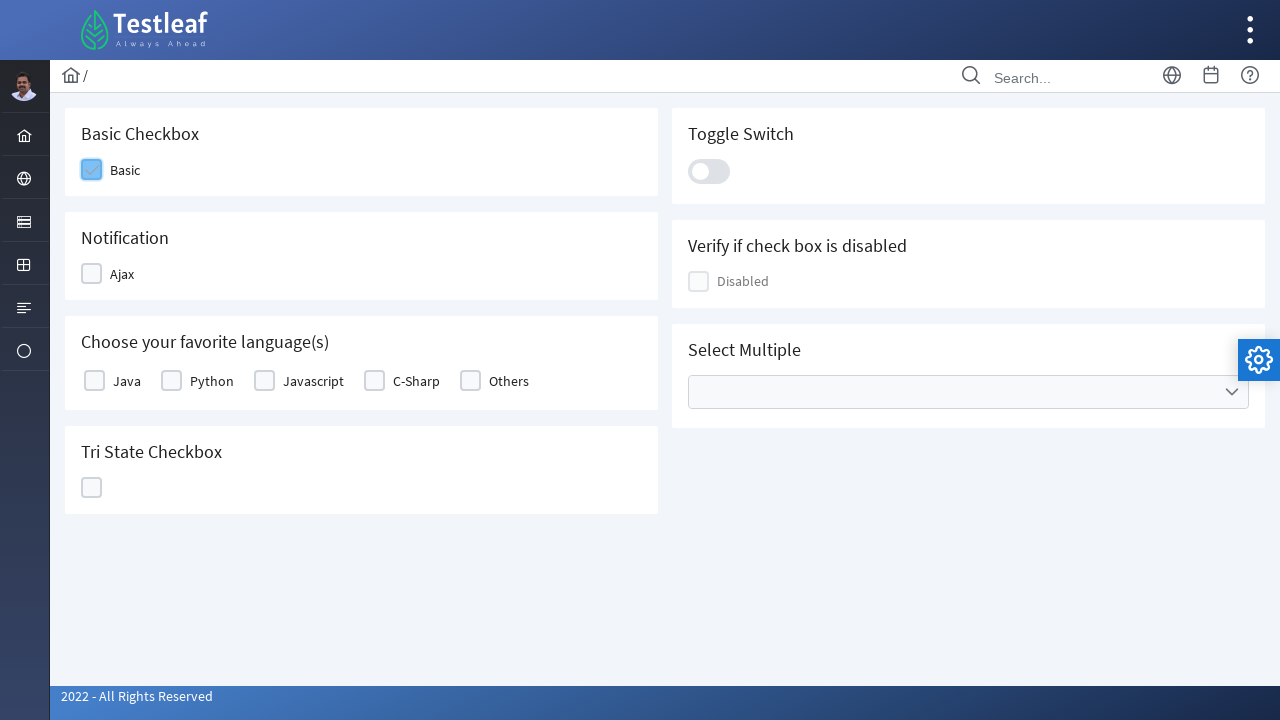

Clicked on the notification (Ajax) checkbox at (122, 274) on xpath=//span[text()='Ajax']
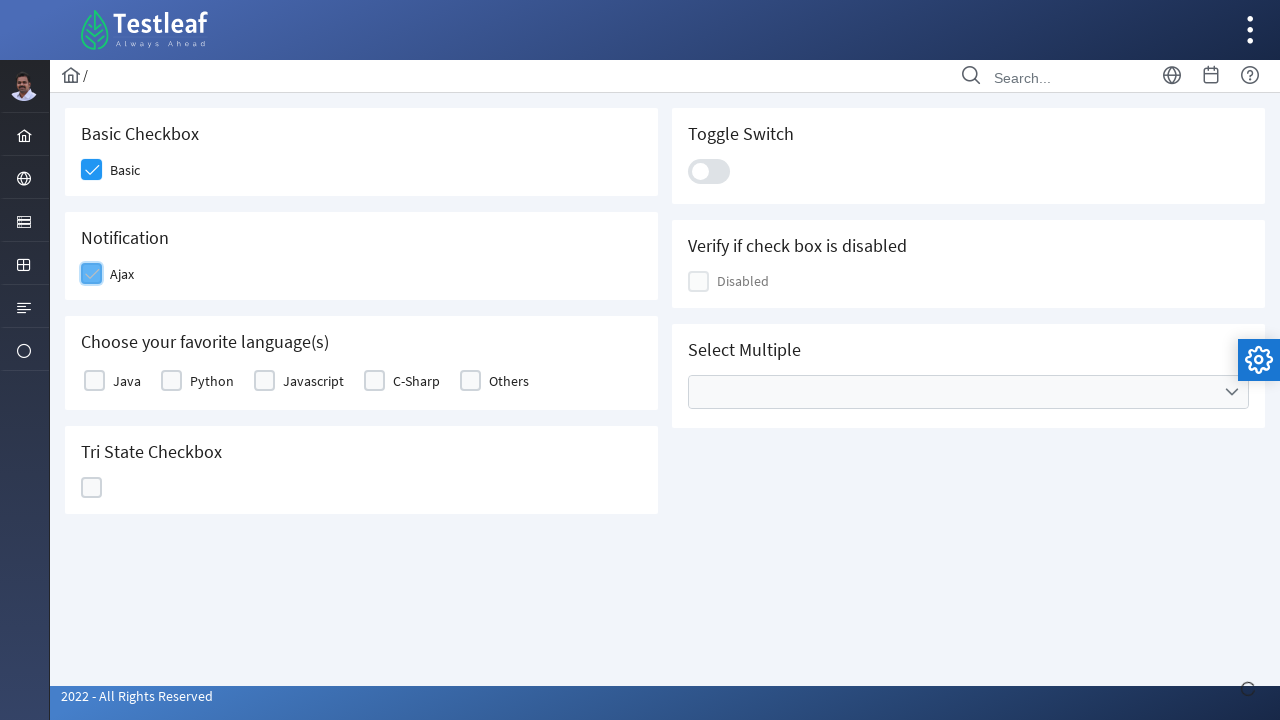

Clicked on the Java language checkbox at (127, 381) on xpath=//label[text()='Java']
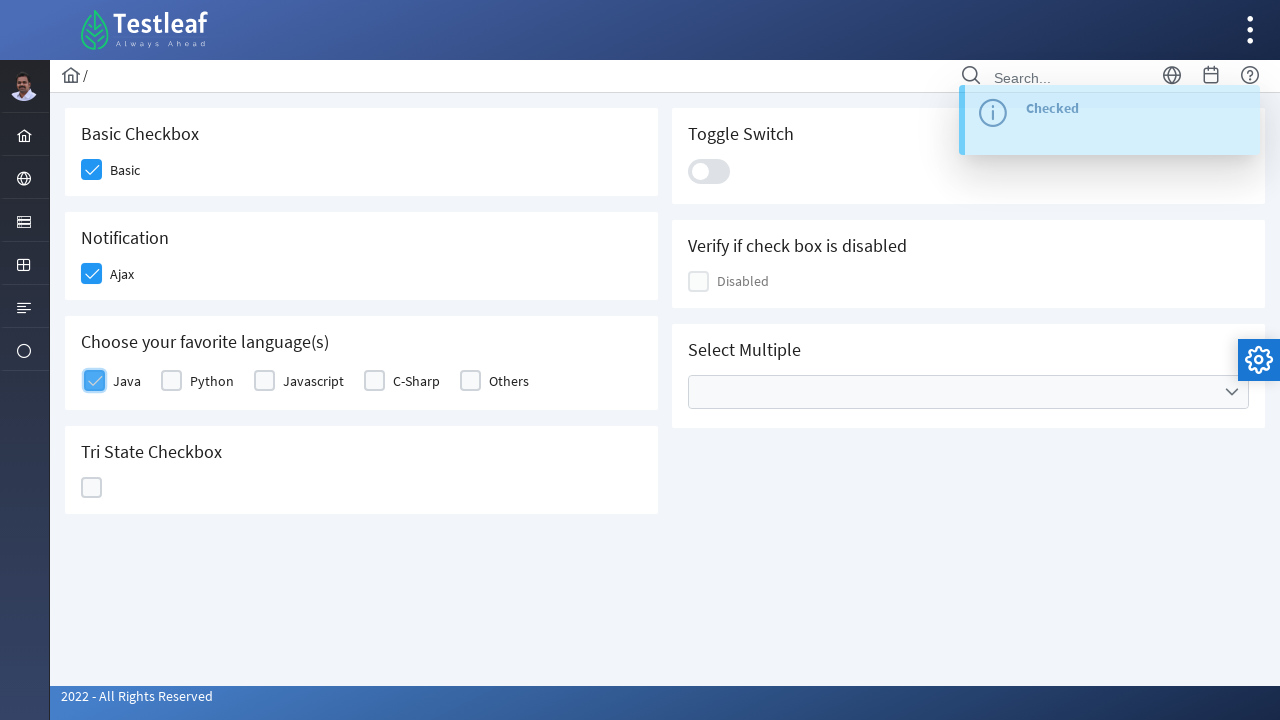

Clicked on the tri-state checkbox at (362, 488) on (//div[@class='col-12'])[4]
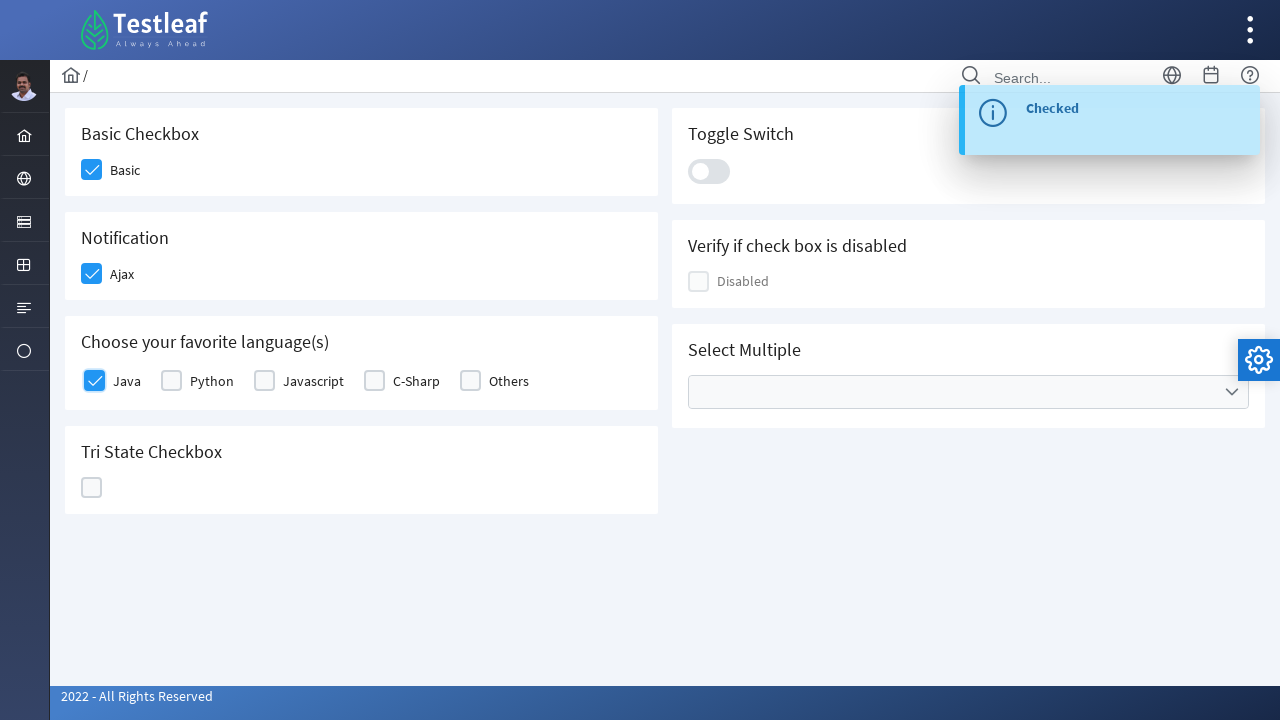

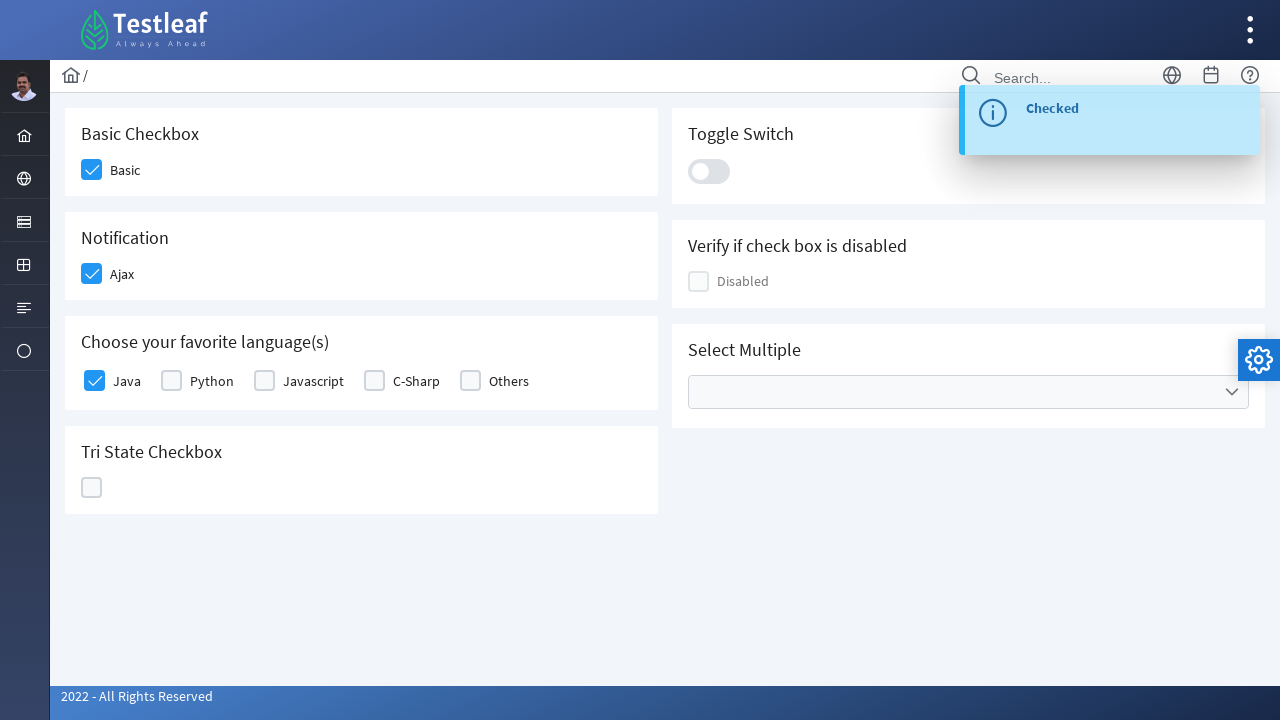